Tests radio button selection by iterating through a group of radio buttons and clicking the one with value "Cheese"

Starting URL: http://www.echoecho.com/htmlforms10.htm

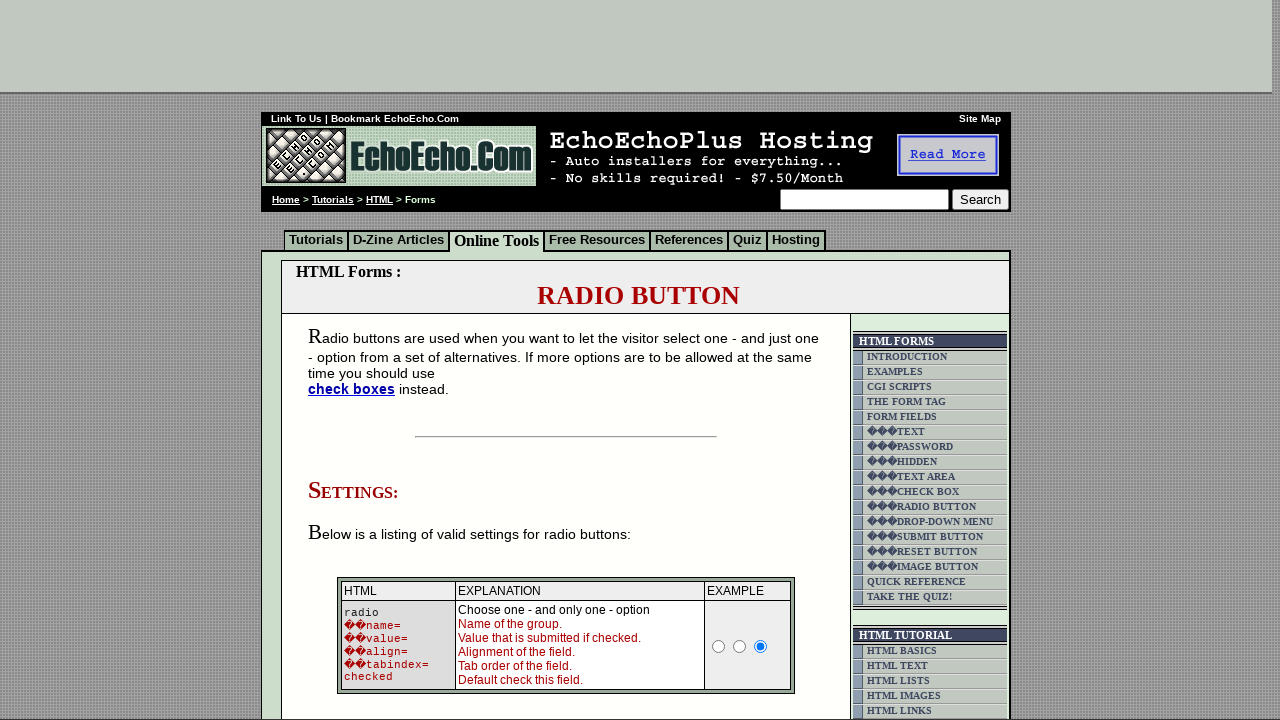

Navigated to radio button form page
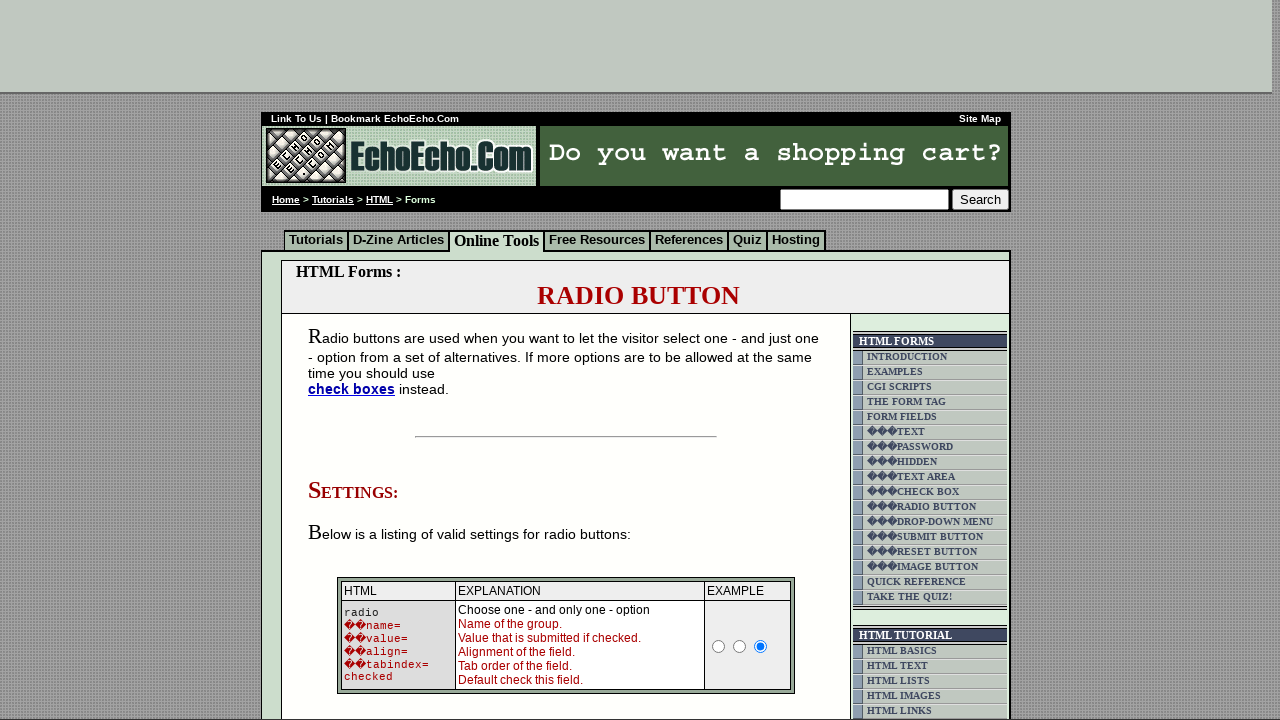

Located all radio buttons in group1
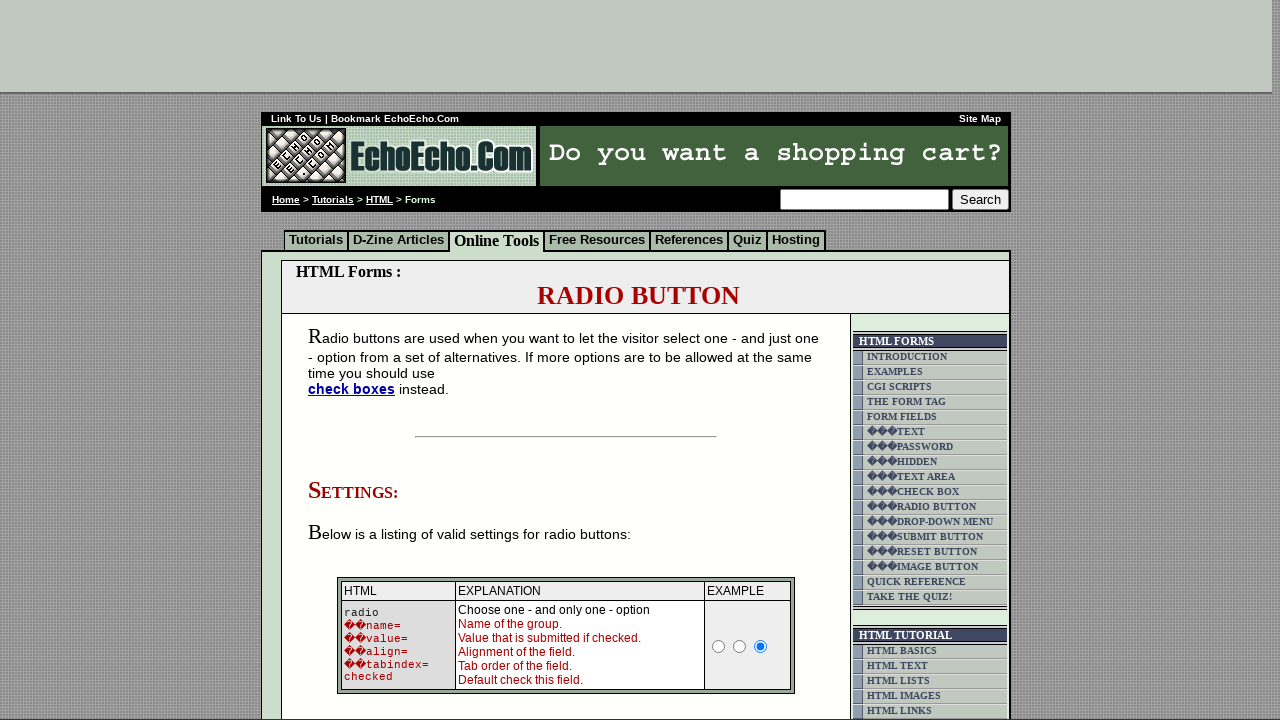

Clicked radio button with value 'Cheese' at (356, 360) on xpath=//input[@name='group1'] >> nth=2
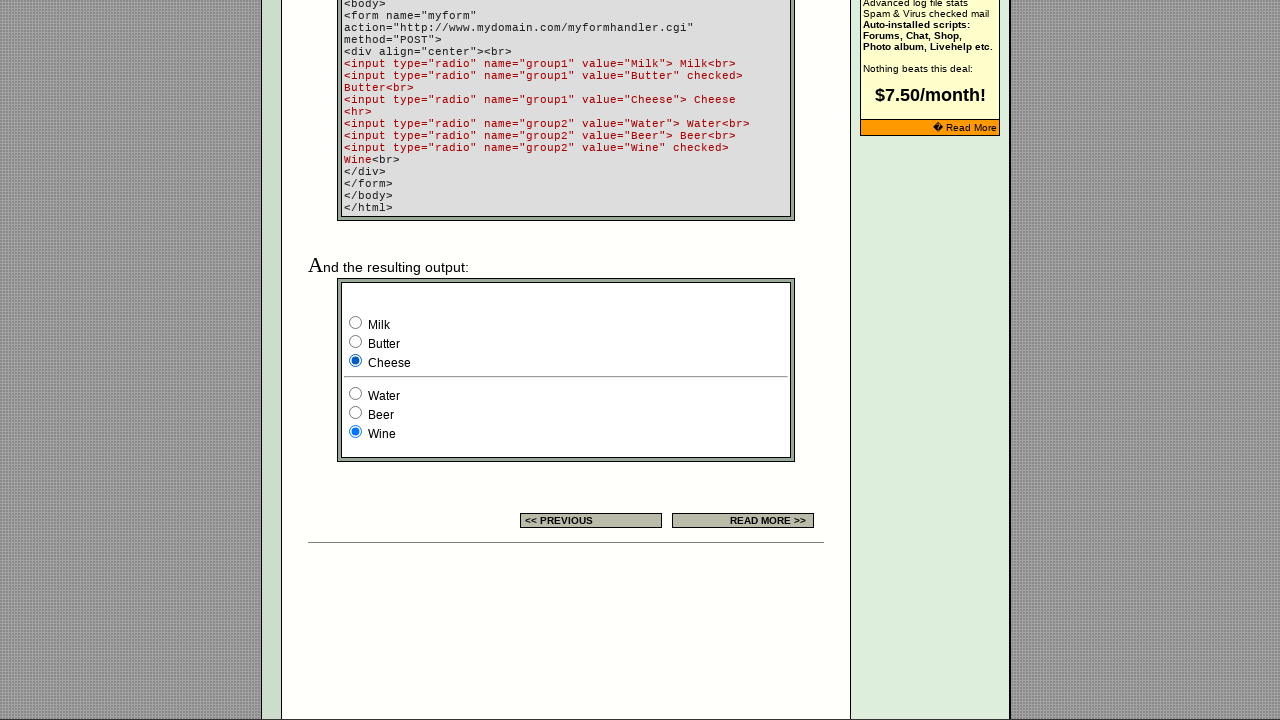

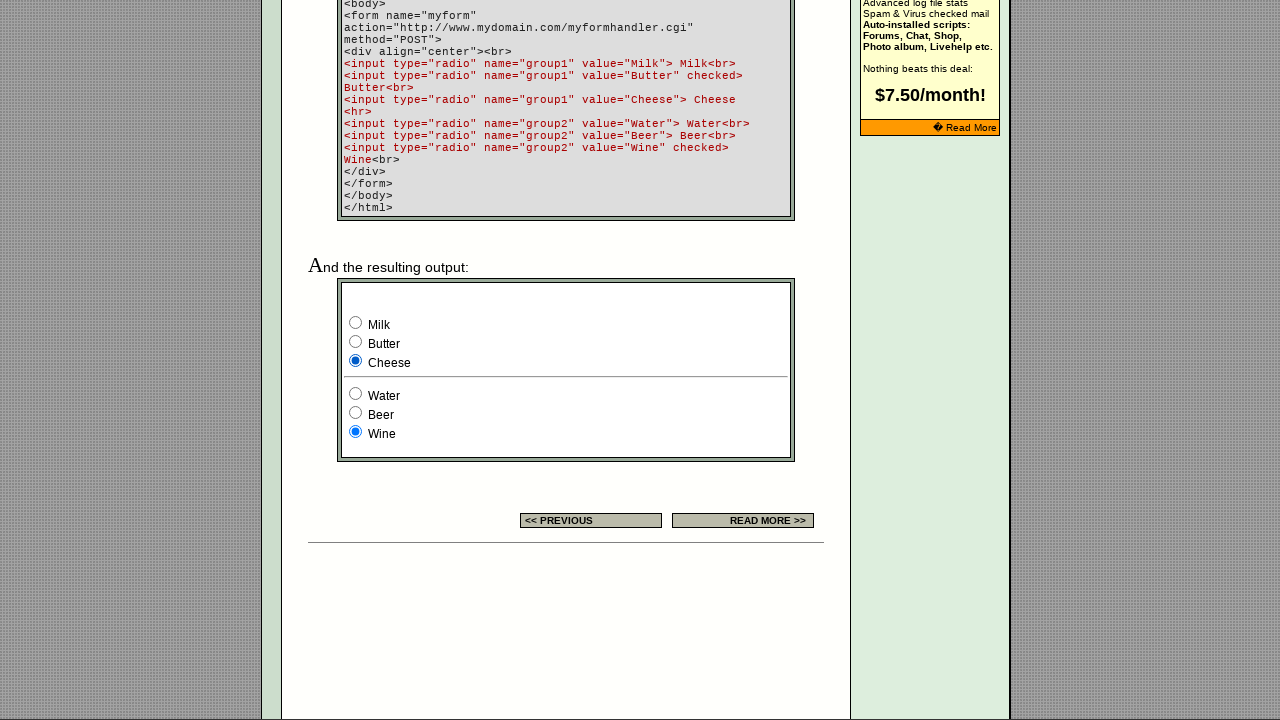